Dynamically loads jQuery and jQuery Growl library onto a page, then displays multiple color-coded growl notification messages

Starting URL: http://the-internet.herokuapp.com

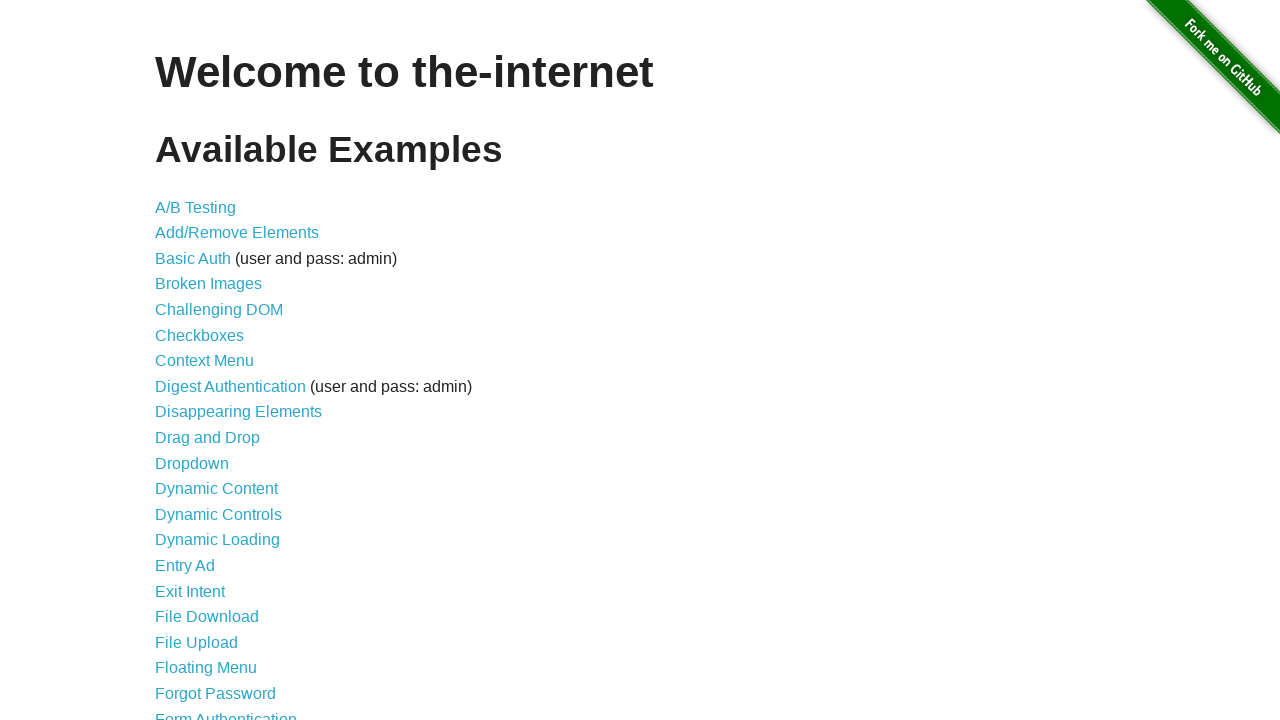

Injected jQuery library onto page
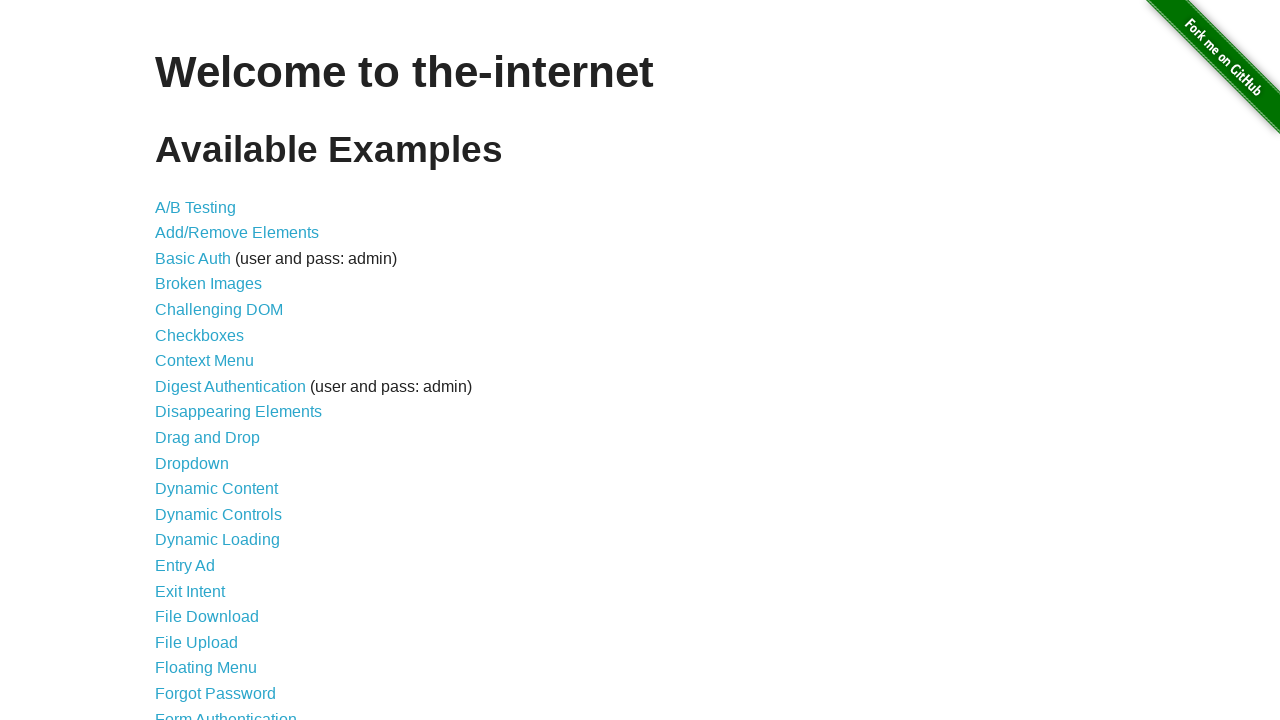

Loaded jQuery Growl library via getScript
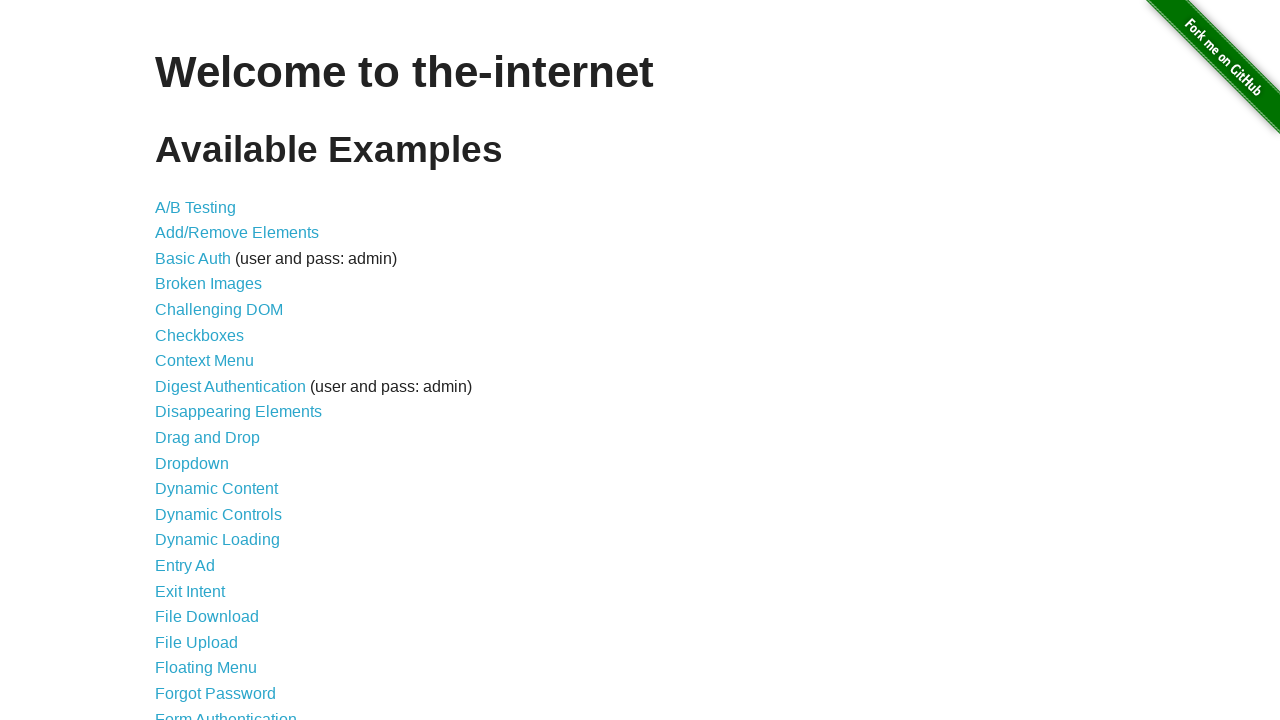

Appended jQuery Growl CSS styles to page head
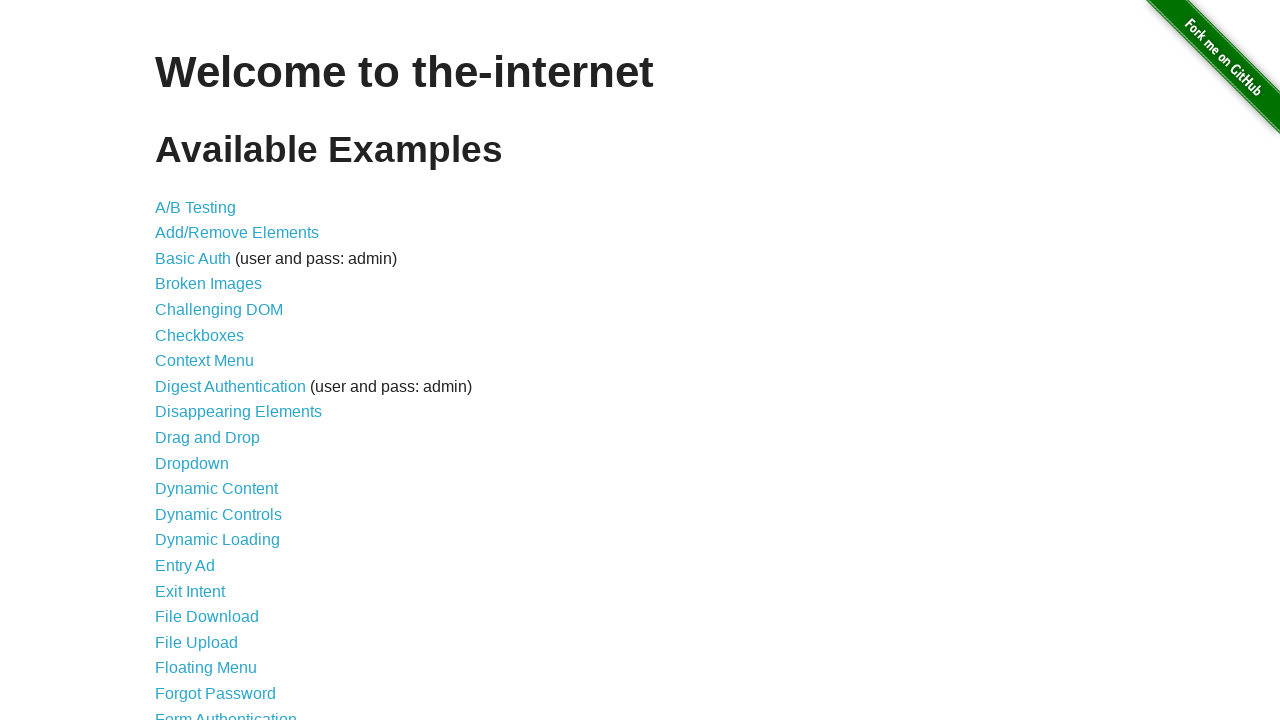

Waited for scripts to load
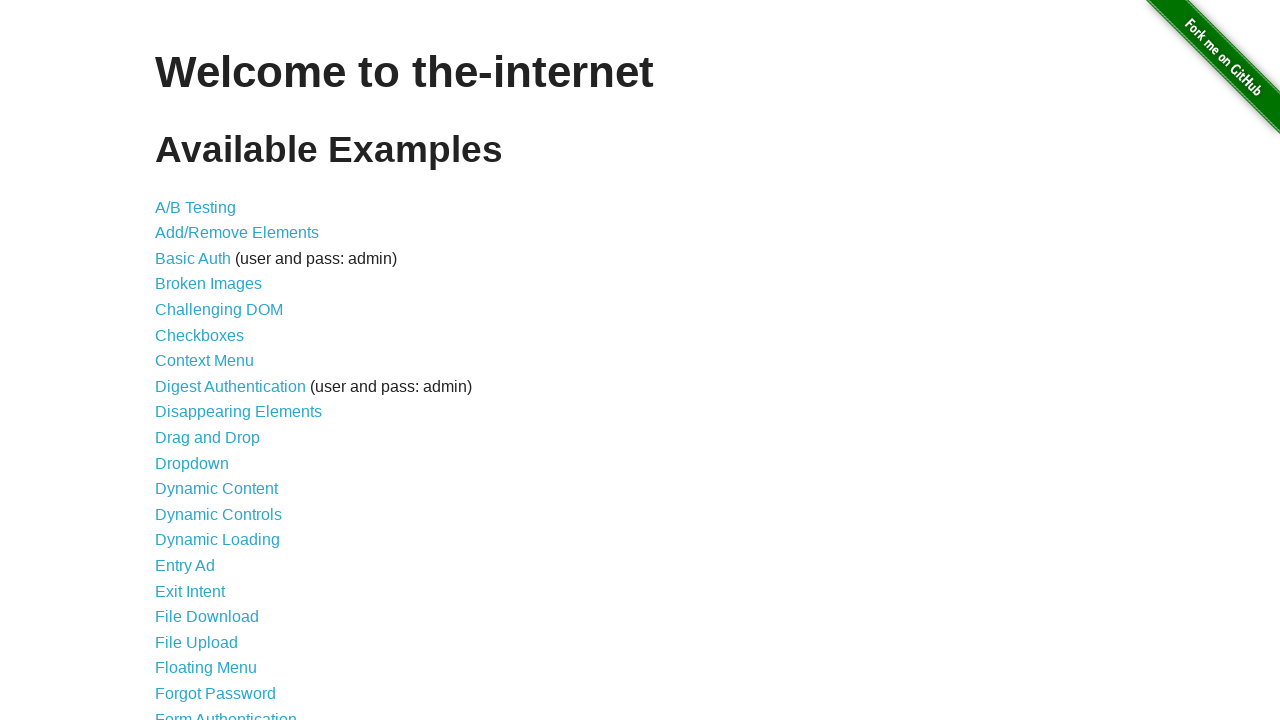

Displayed red error growl notification
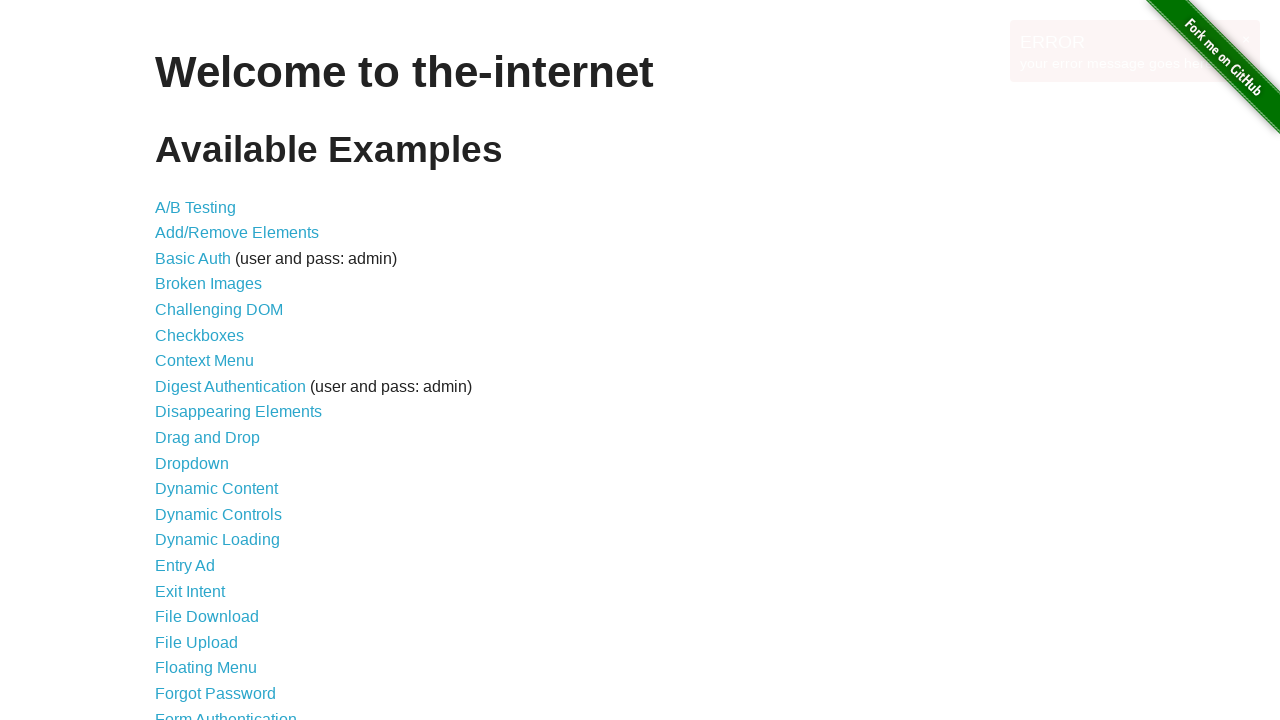

Displayed blue notice growl notification
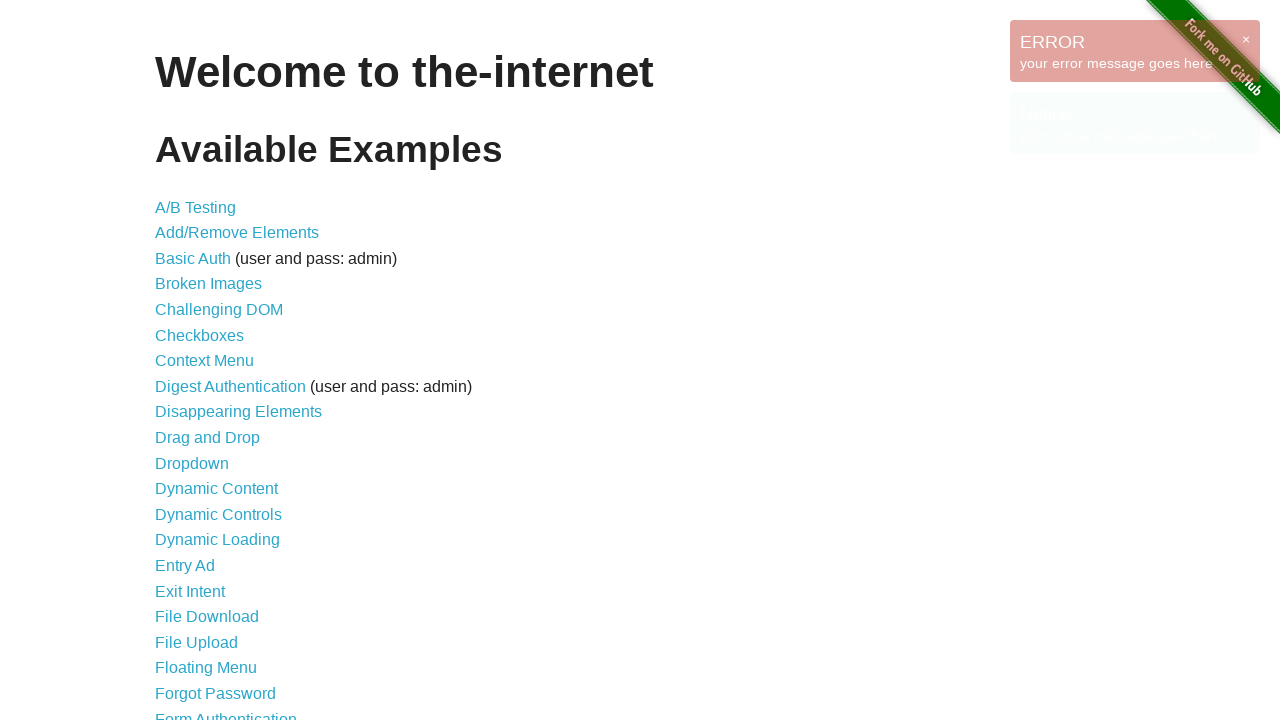

Displayed yellow warning growl notification
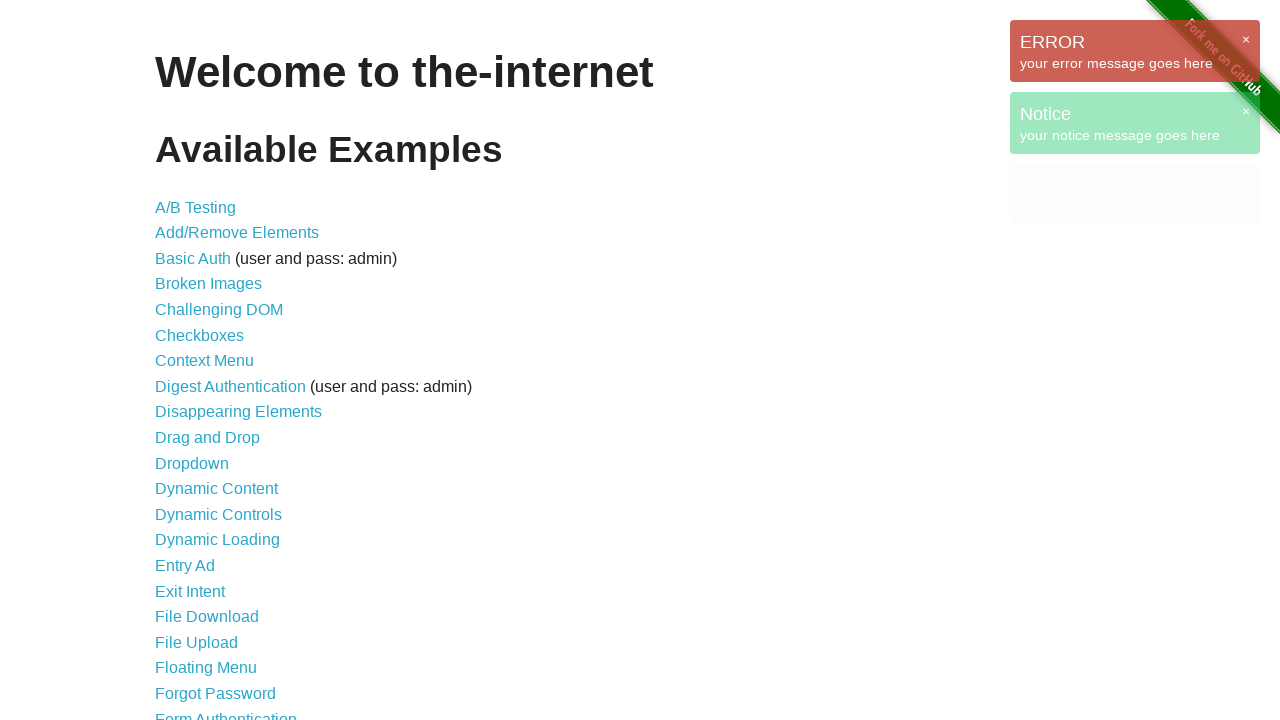

Waited for growl notifications to remain visible
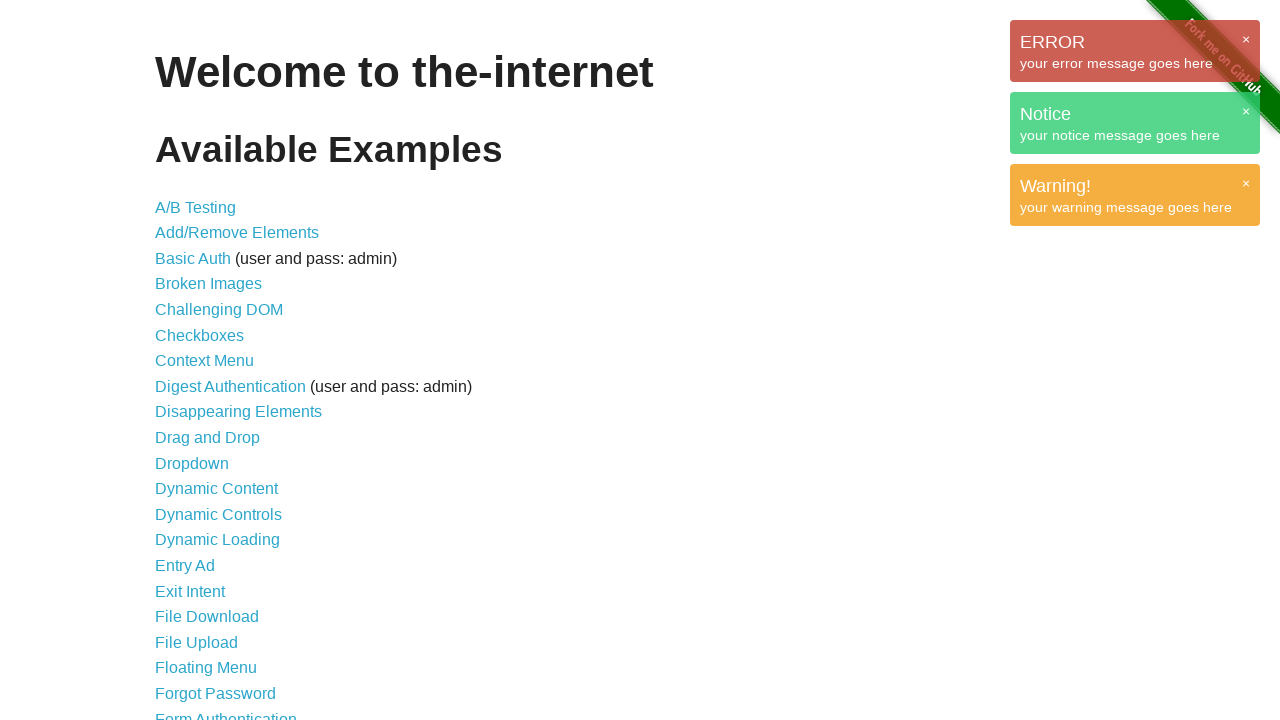

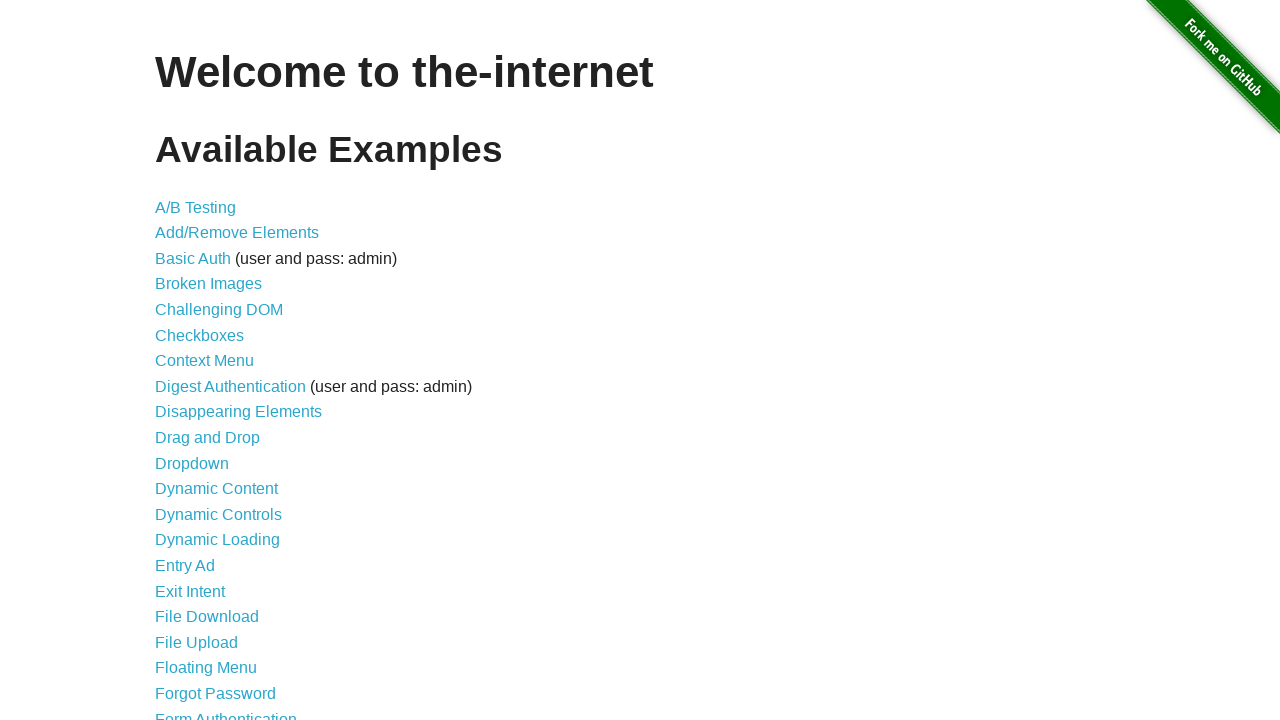